Tests scrolling functionality using JavaScript Executor to scroll to specific elements on a page with large content

Starting URL: https://practice.cydeo.com/large

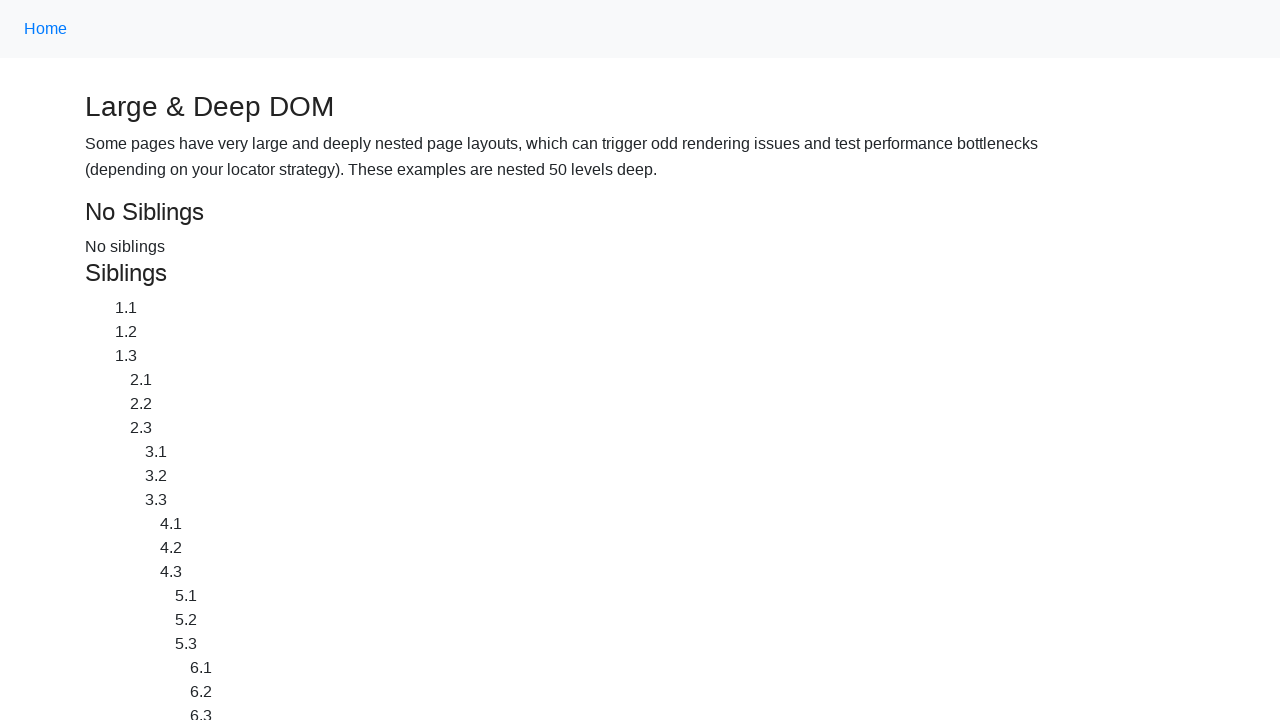

Located CYDEO link element using XPath
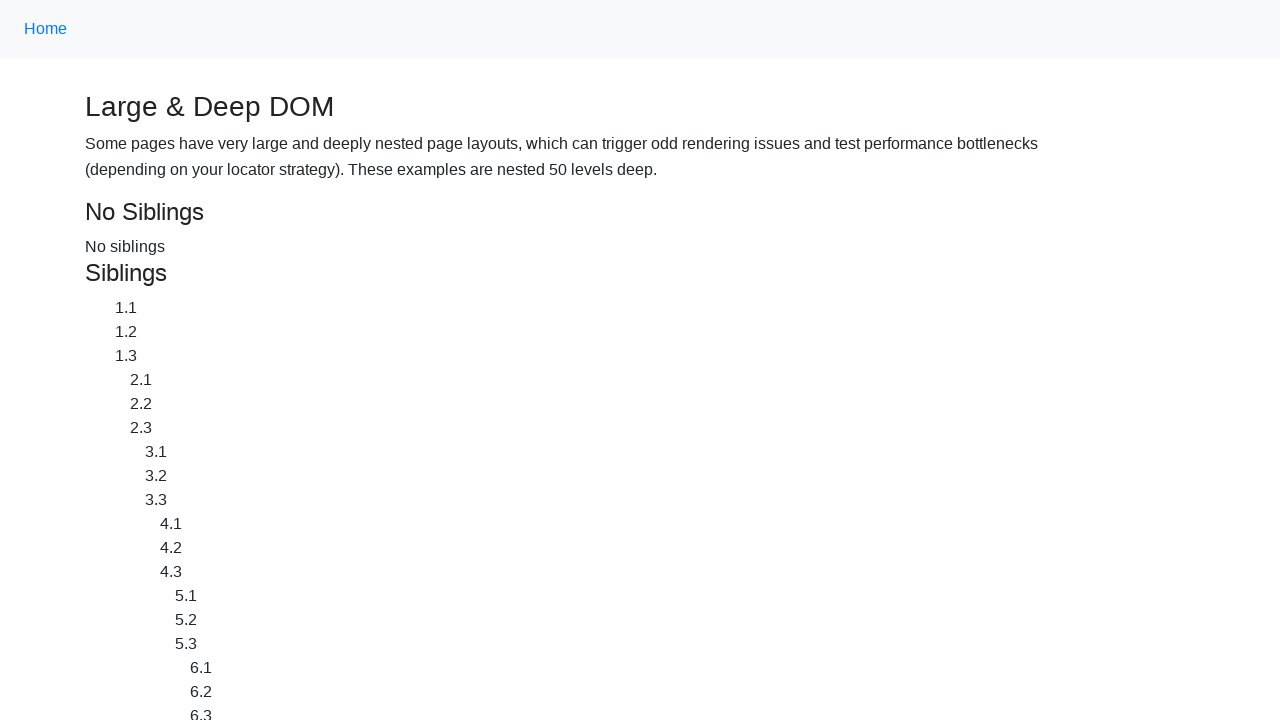

Located Home link element using CSS selector
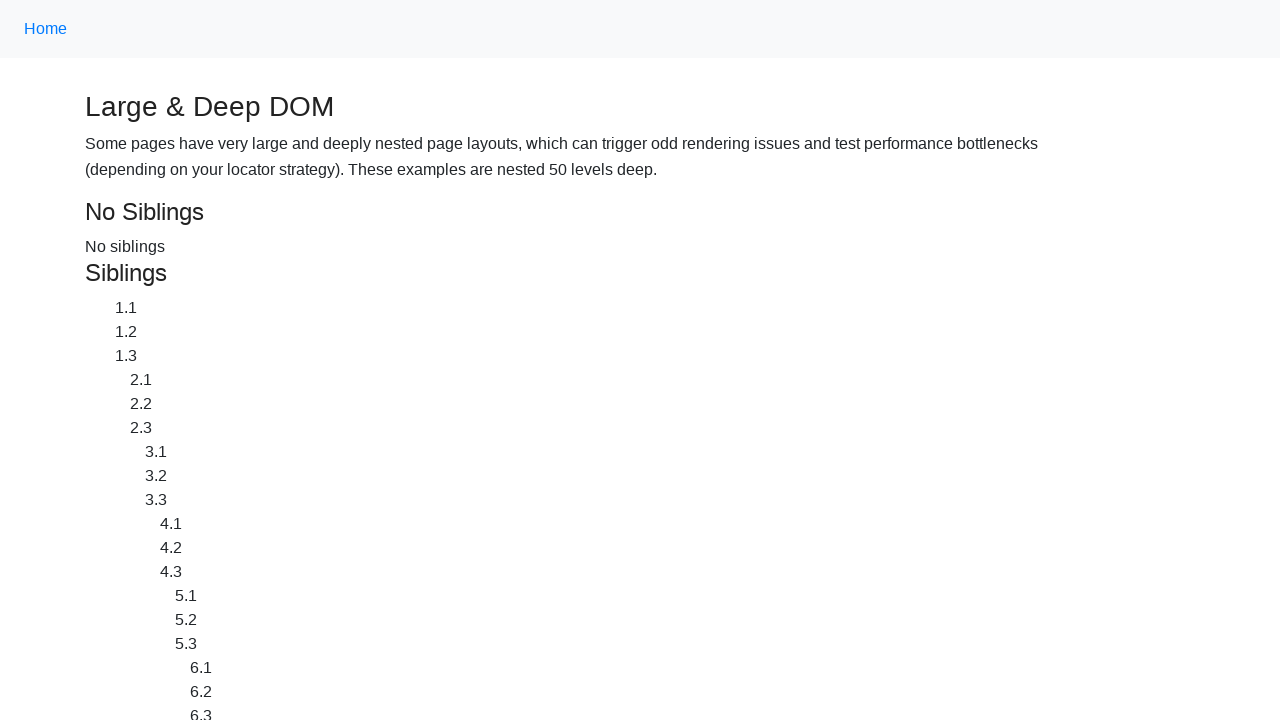

Scrolled to CYDEO link using JavaScript scrollIntoView()
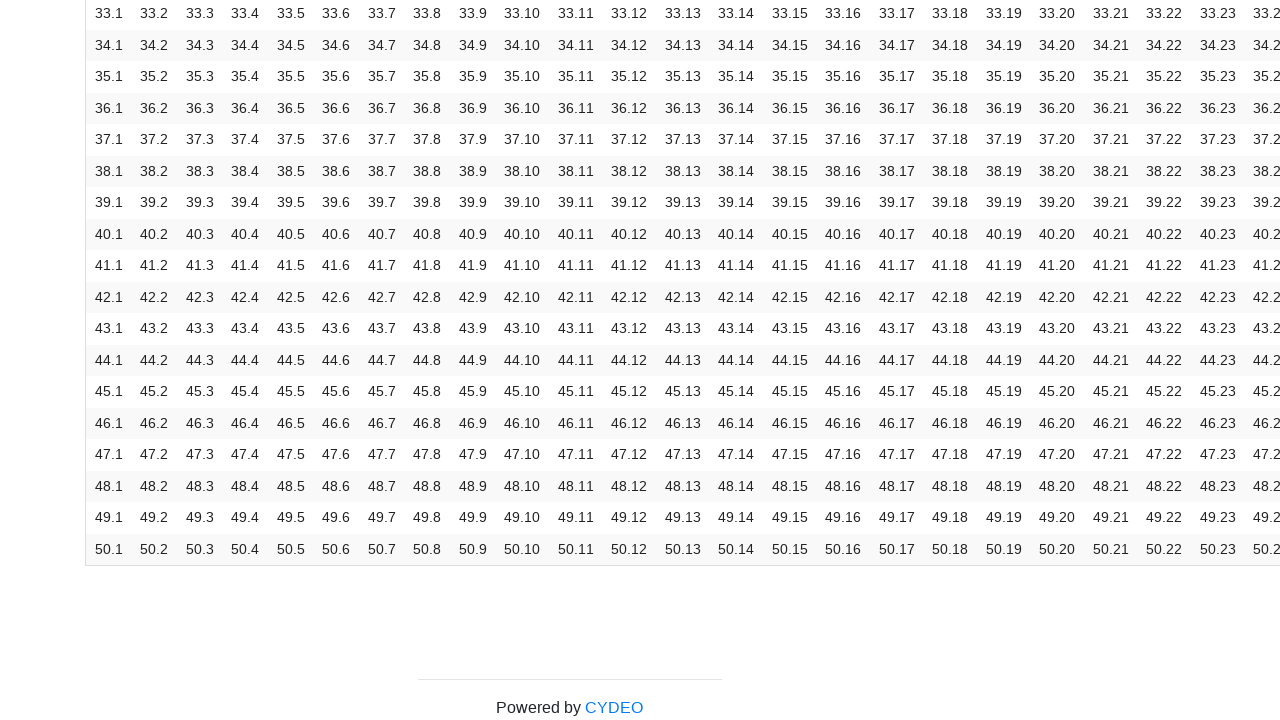

Waited 4000ms for scroll animation to complete
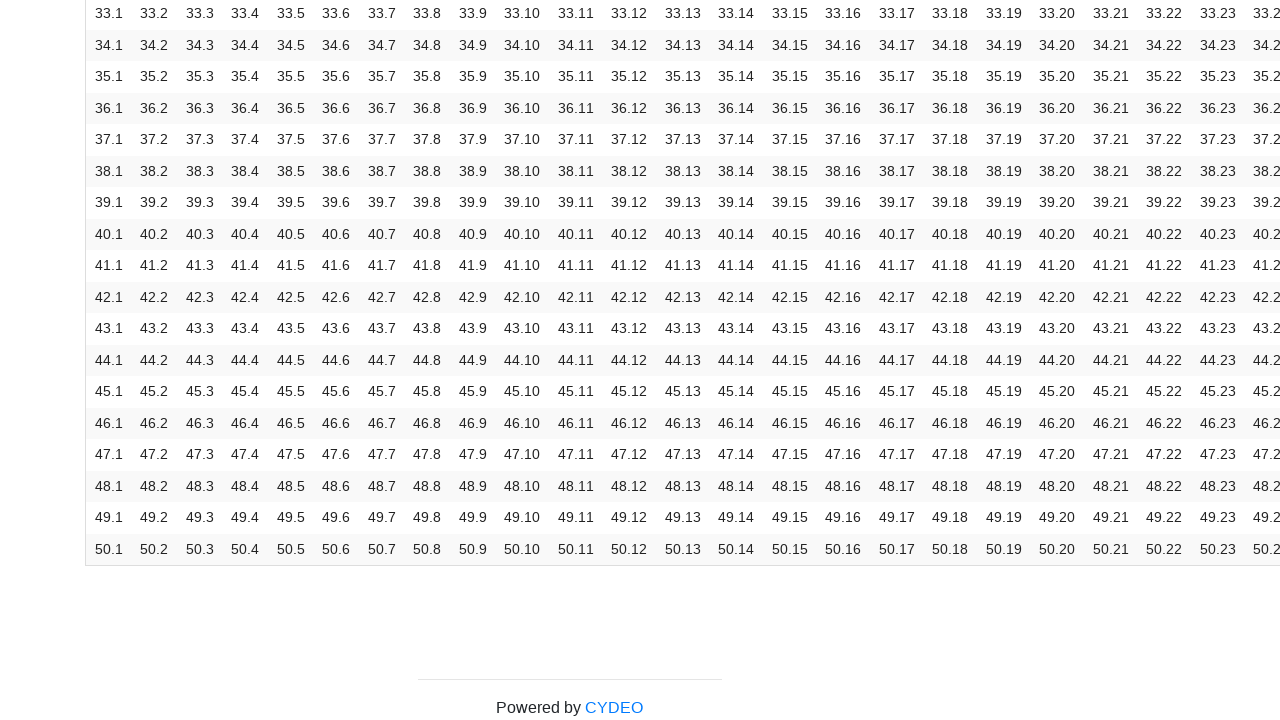

Scrolled to Home link using JavaScript scrollIntoView()
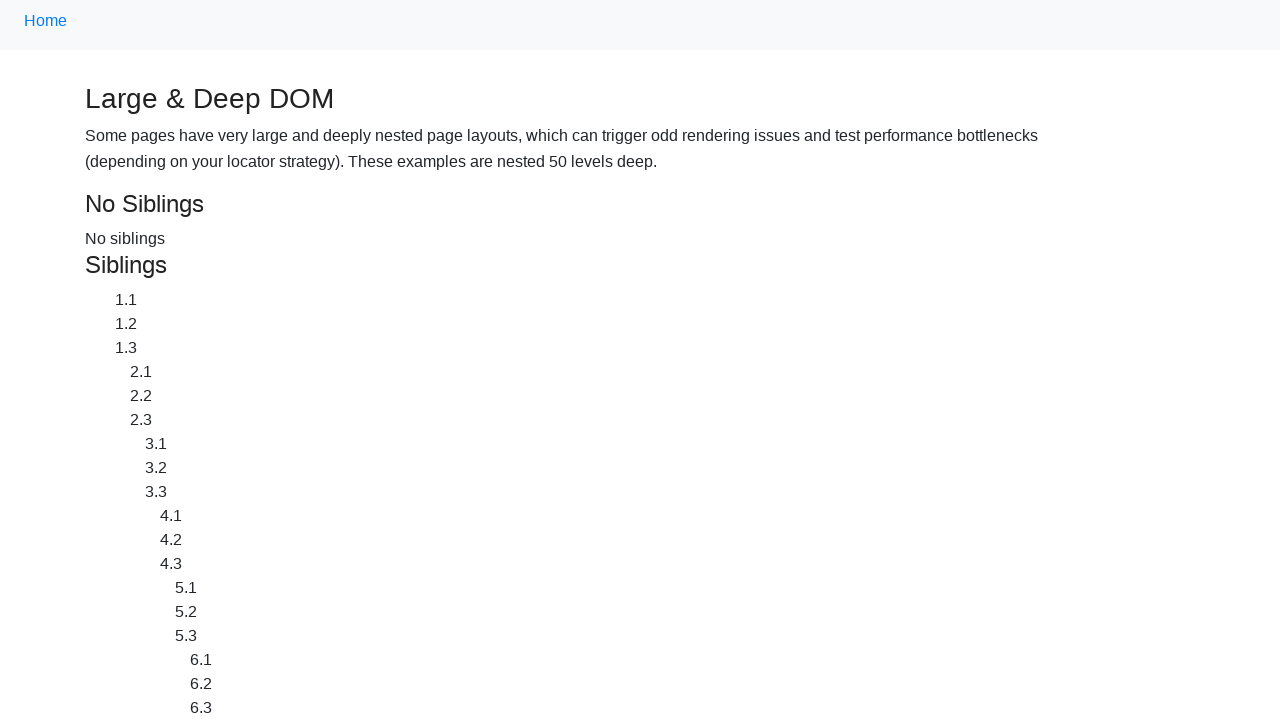

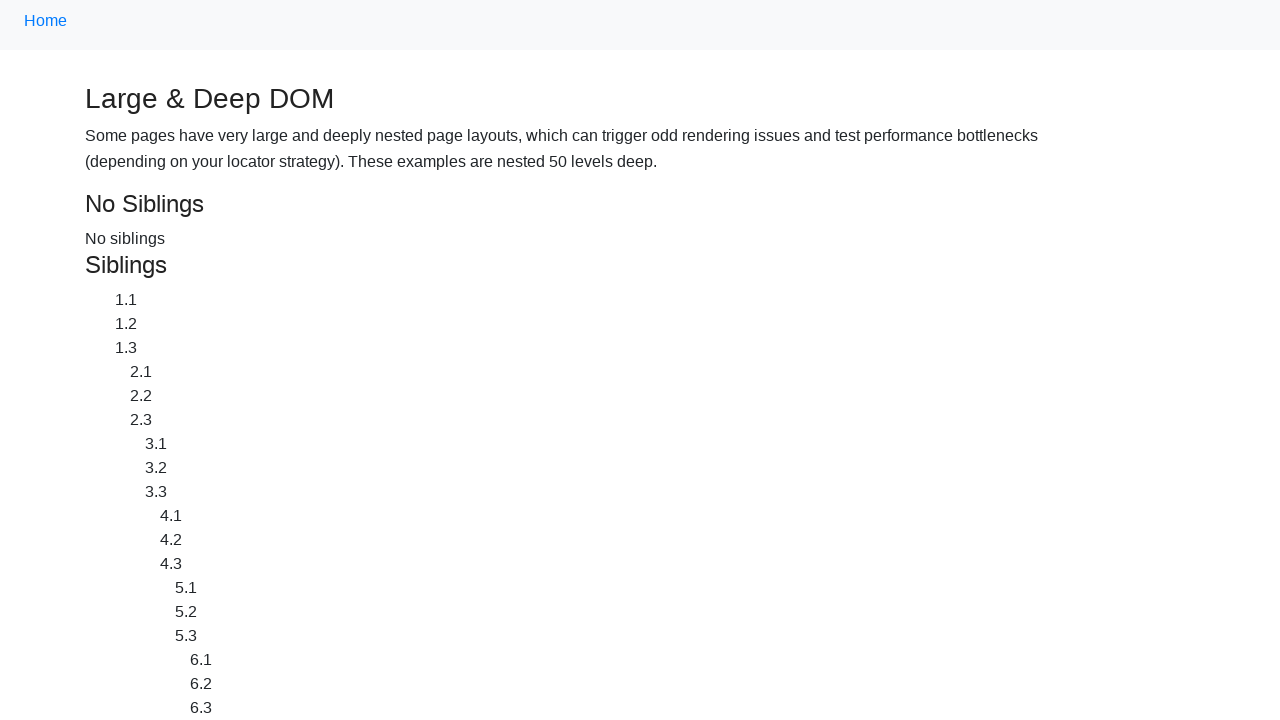